Tests adding multiple grocery items to cart by searching through product list and clicking add buttons for specific items

Starting URL: https://rahulshettyacademy.com/seleniumPractise/#/

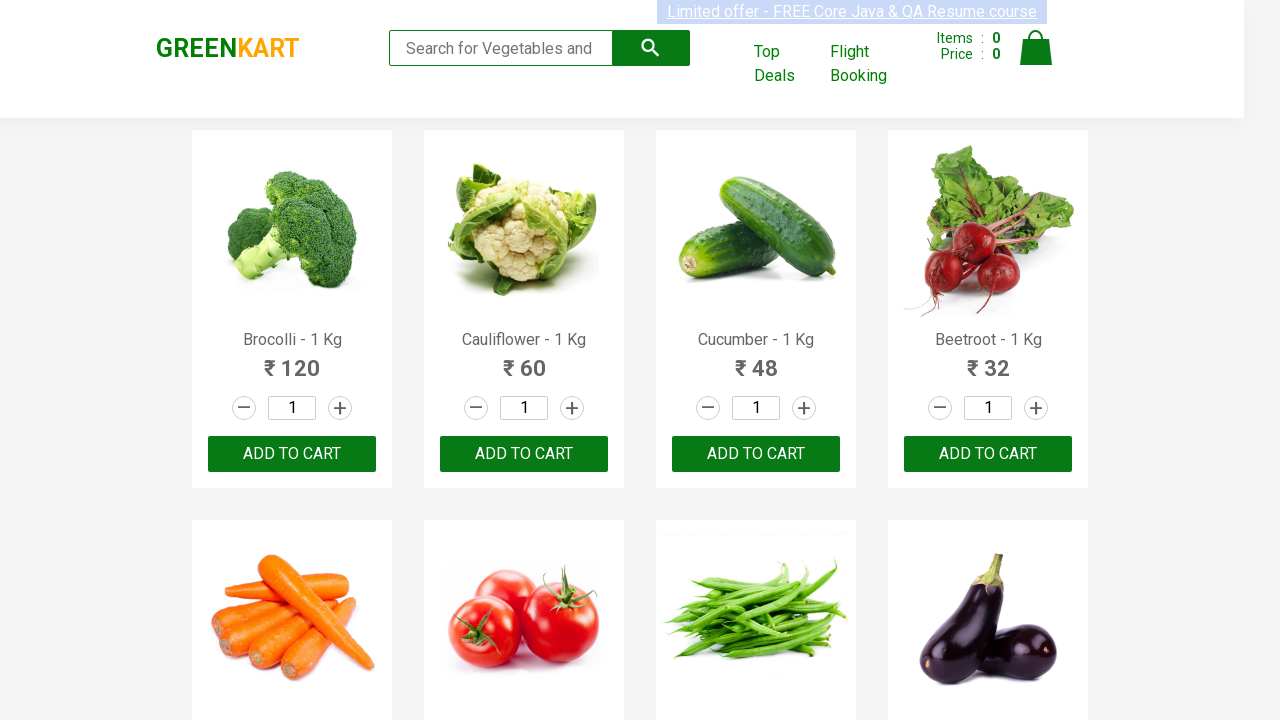

Waited for products to load on the page
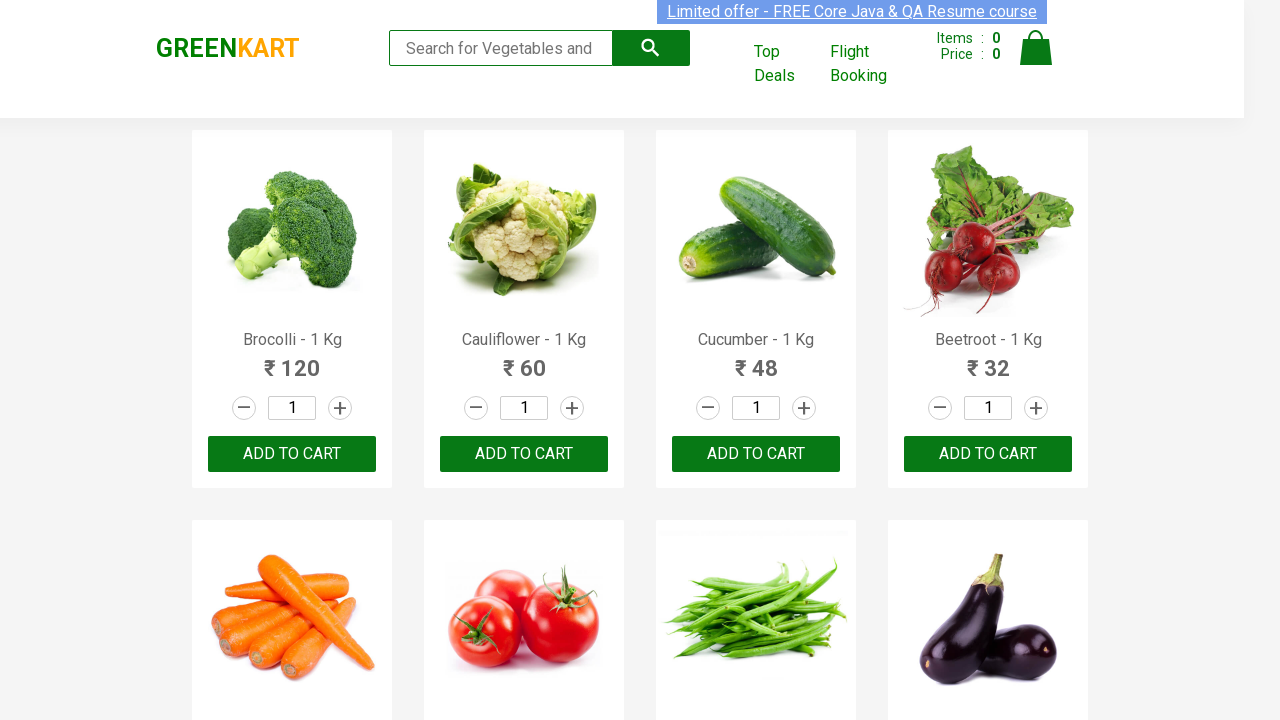

Located all product name elements on the page
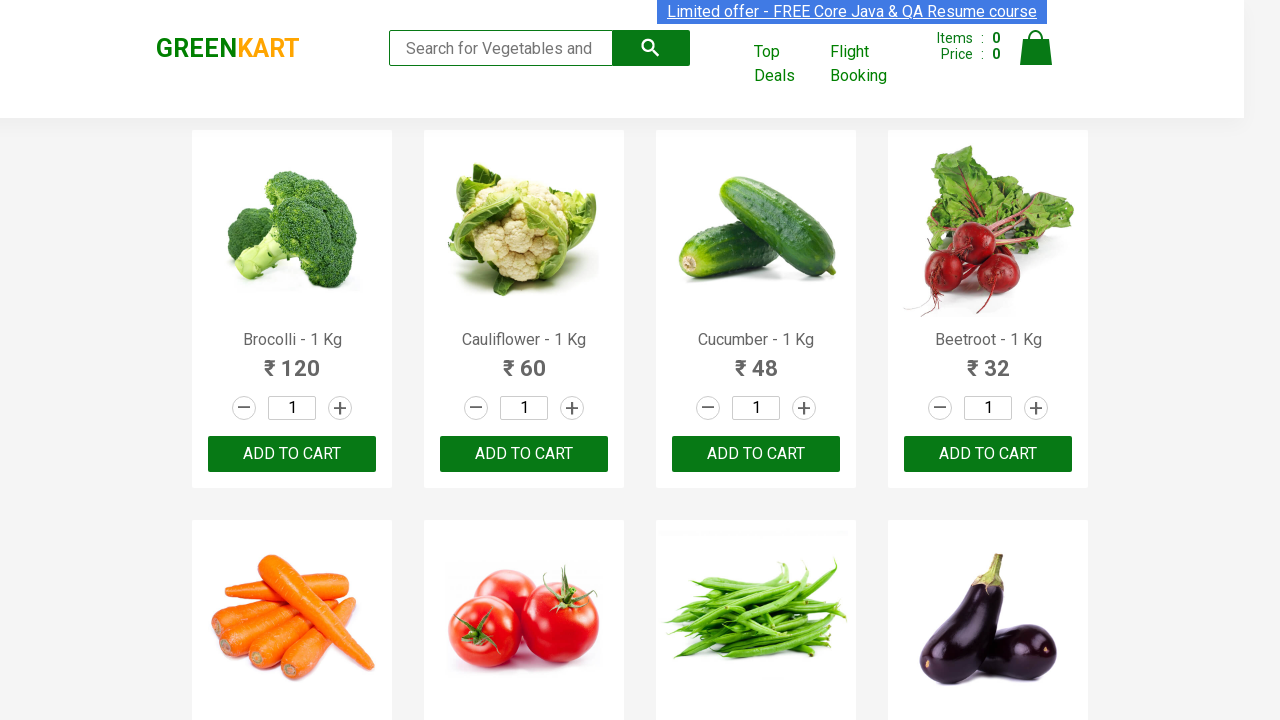

Located all add to cart buttons on the page
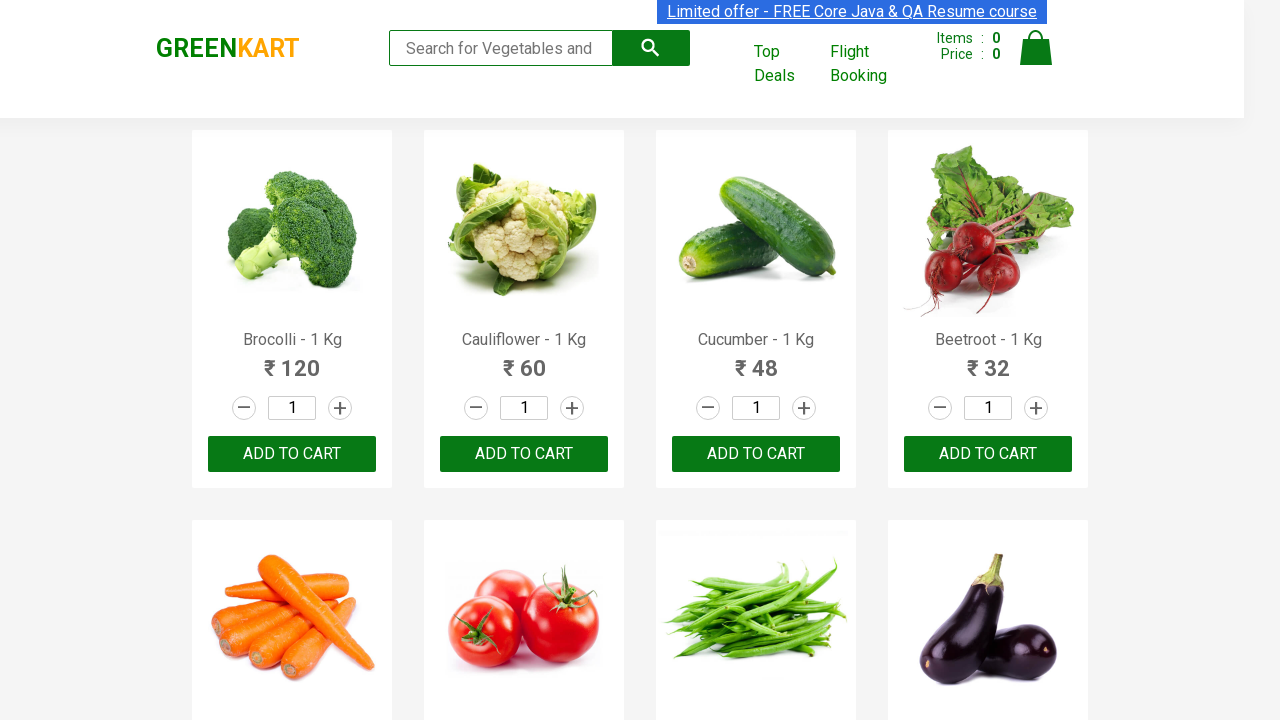

Added 'Brocolli' to cart by clicking add button at (292, 454) on div.product-action button >> nth=0
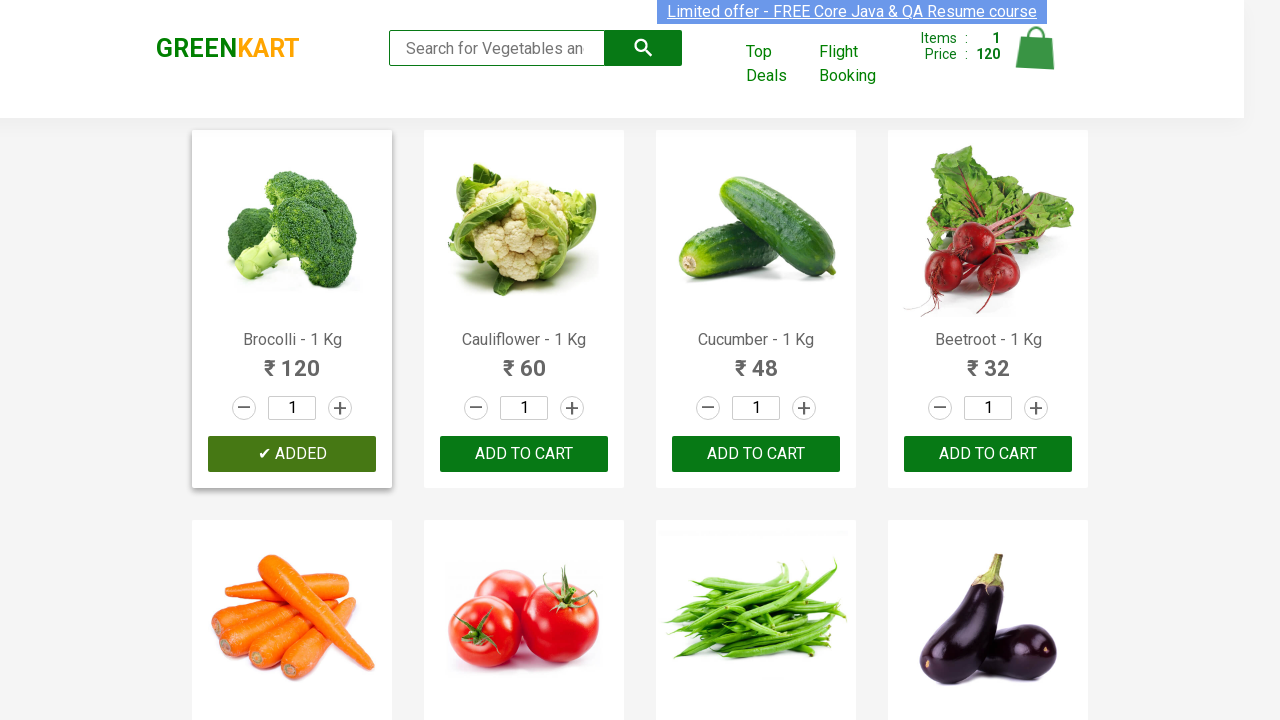

Added 'Cucumber' to cart by clicking add button at (756, 454) on div.product-action button >> nth=2
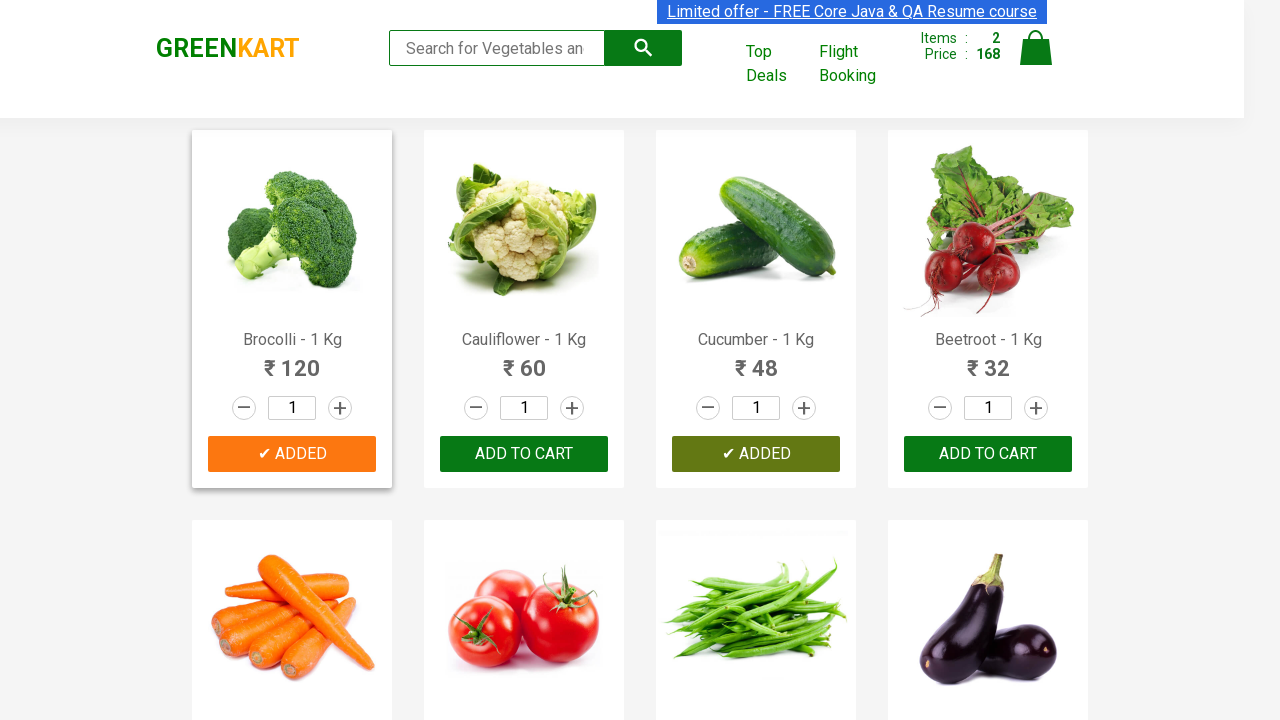

Added 'Beetroot' to cart by clicking add button at (988, 454) on div.product-action button >> nth=3
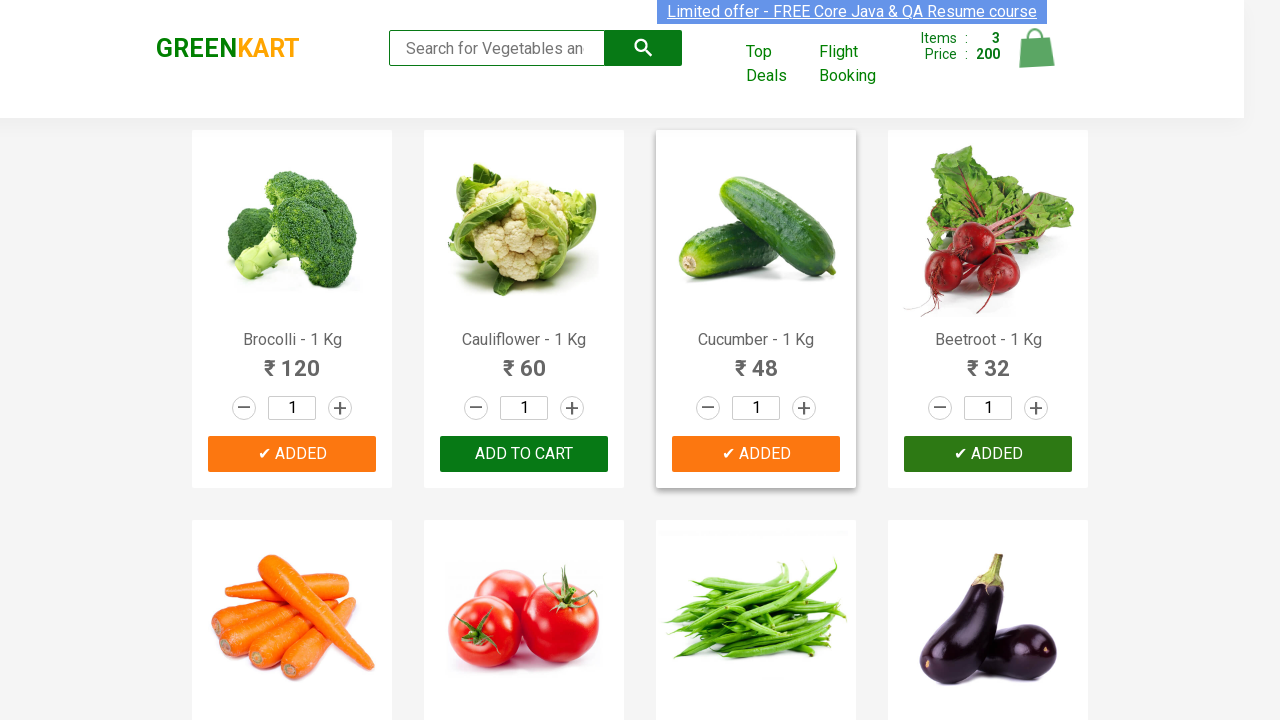

Added 'Carrot' to cart by clicking add button at (292, 360) on div.product-action button >> nth=4
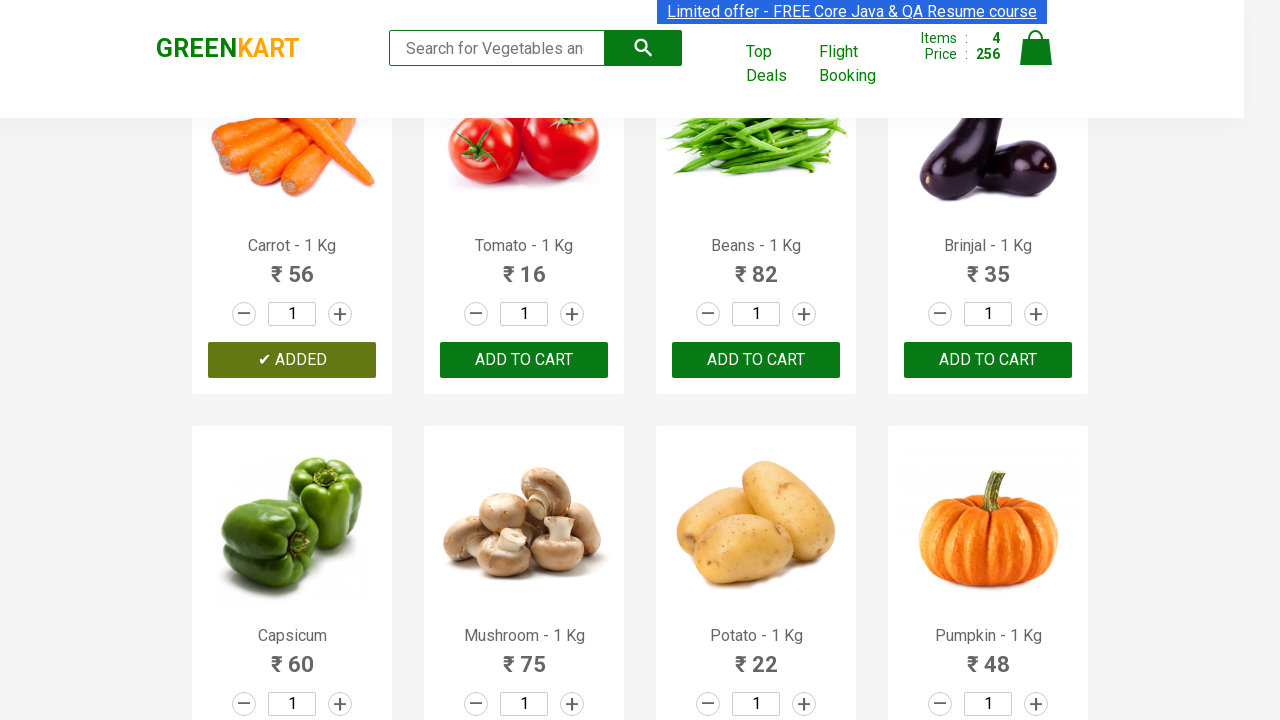

Added 'Potato' to cart by clicking add button at (756, 360) on div.product-action button >> nth=10
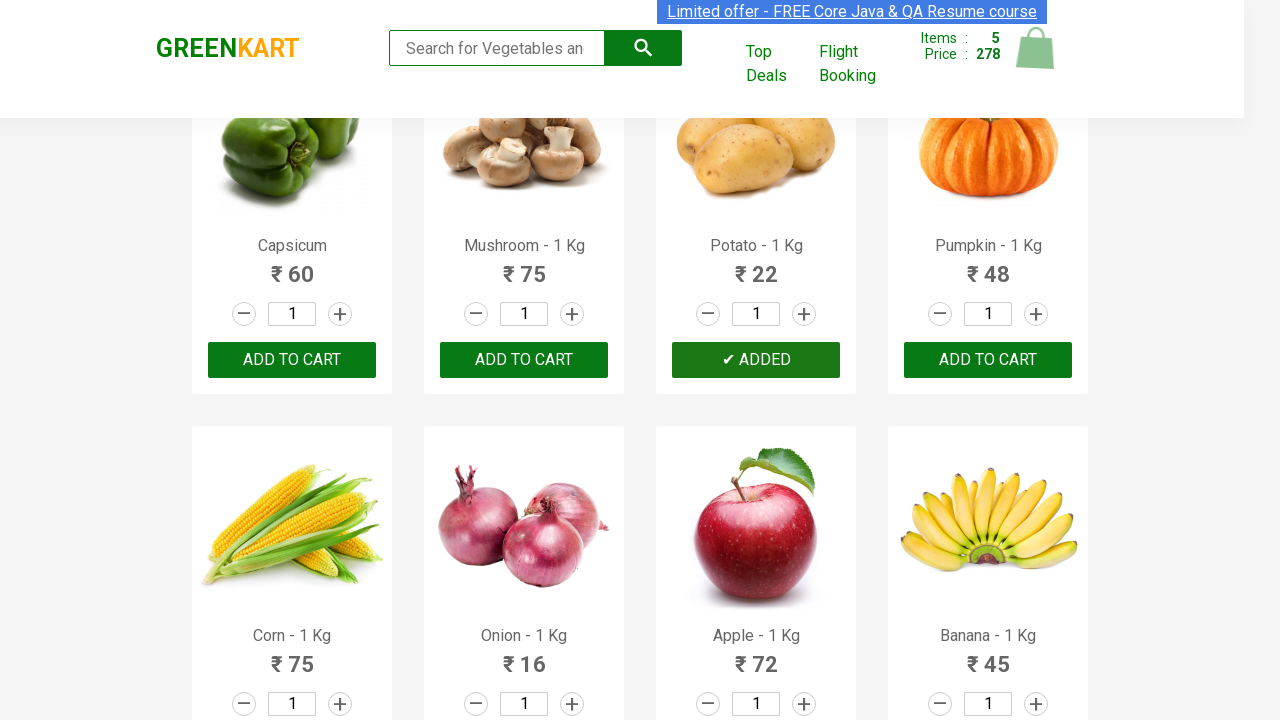

Added 'Banana' to cart by clicking add button at (988, 360) on div.product-action button >> nth=15
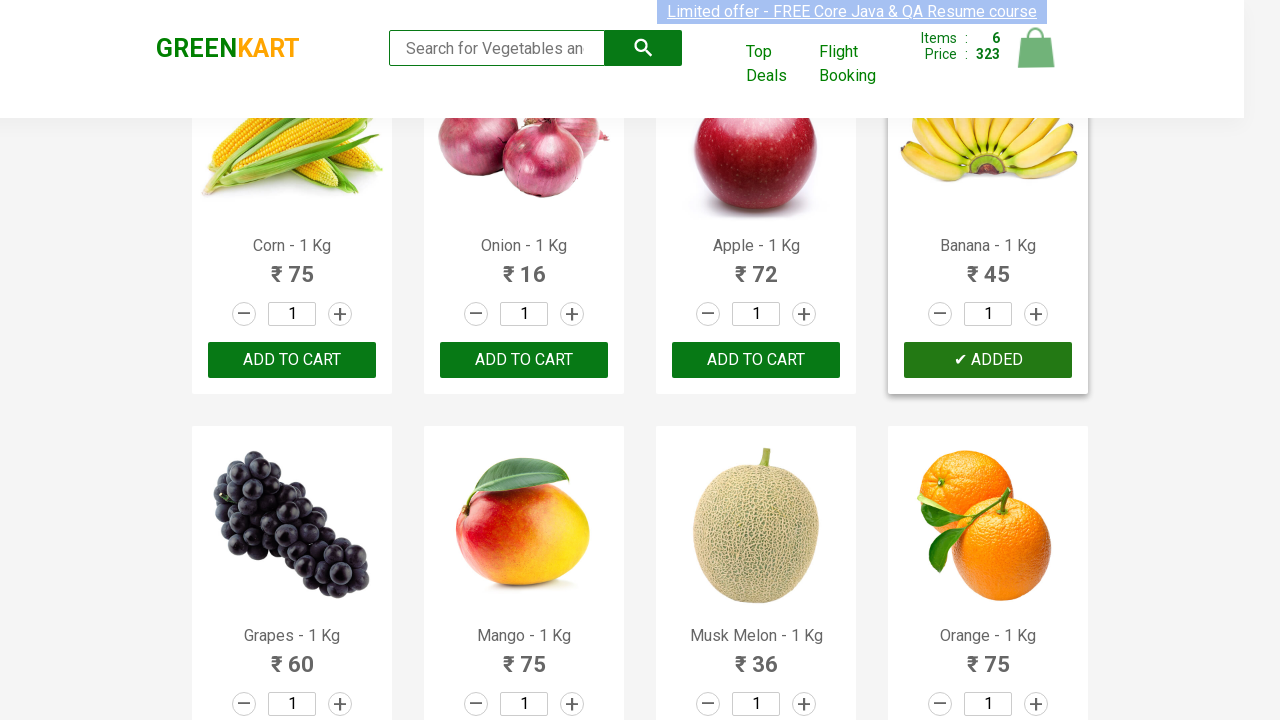

Added 'Orange' to cart by clicking add button at (988, 360) on div.product-action button >> nth=19
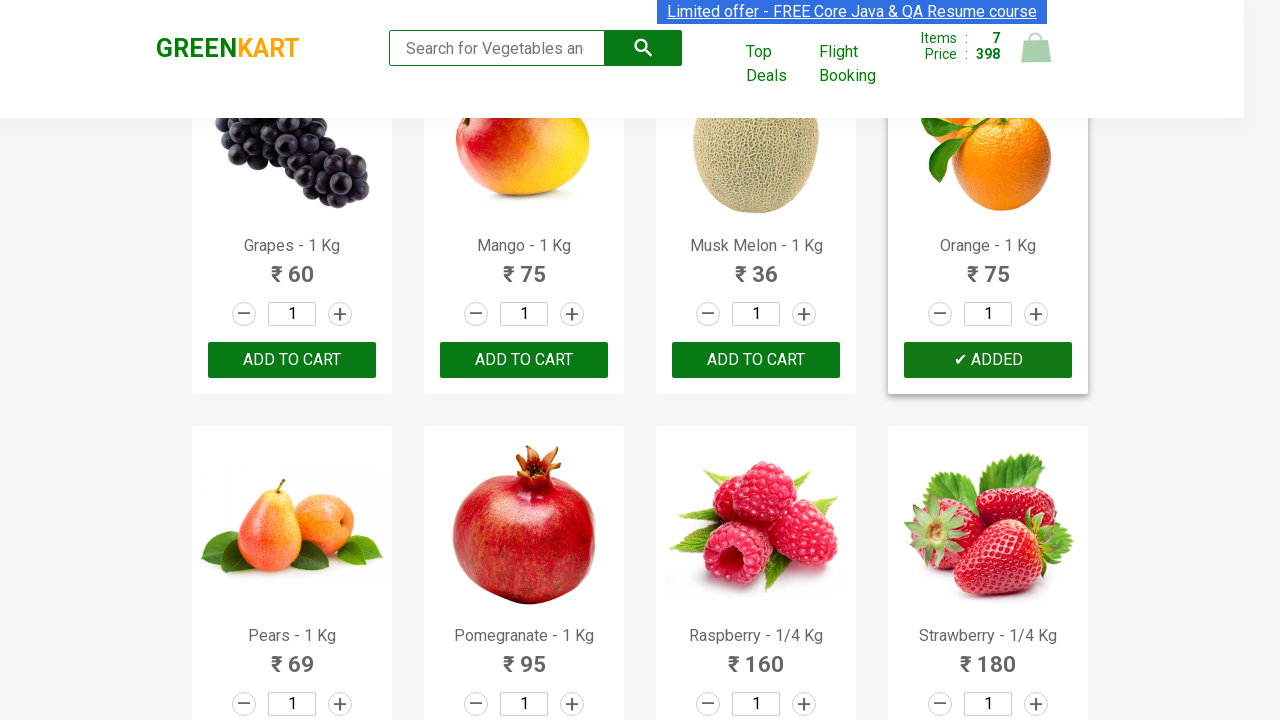

Added 'Pomegranate' to cart by clicking add button at (524, 360) on div.product-action button >> nth=21
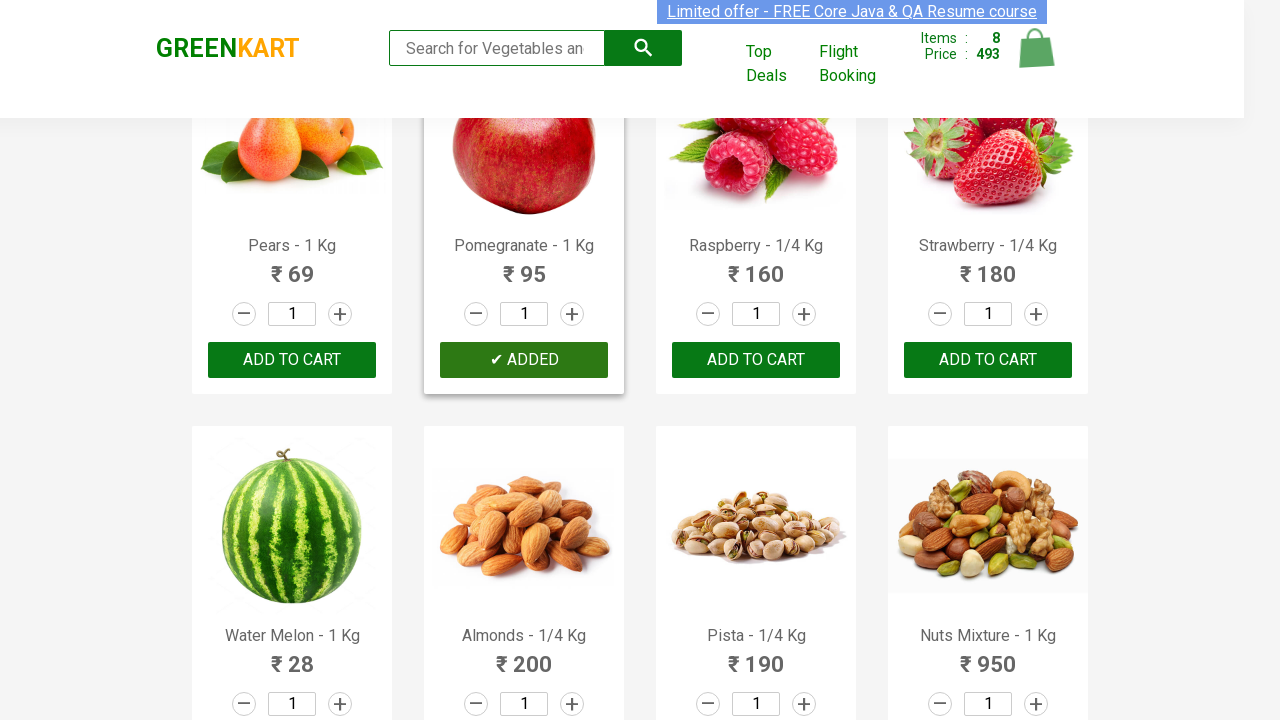

Waited for cart to update with added items
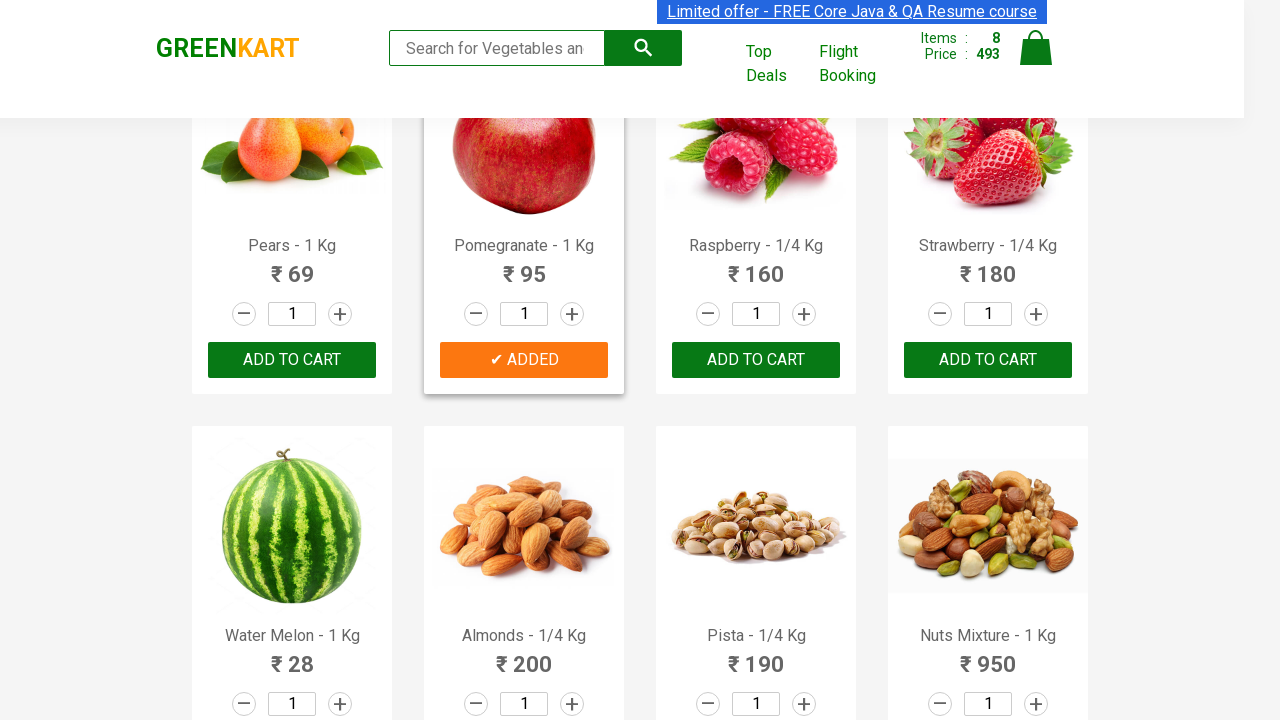

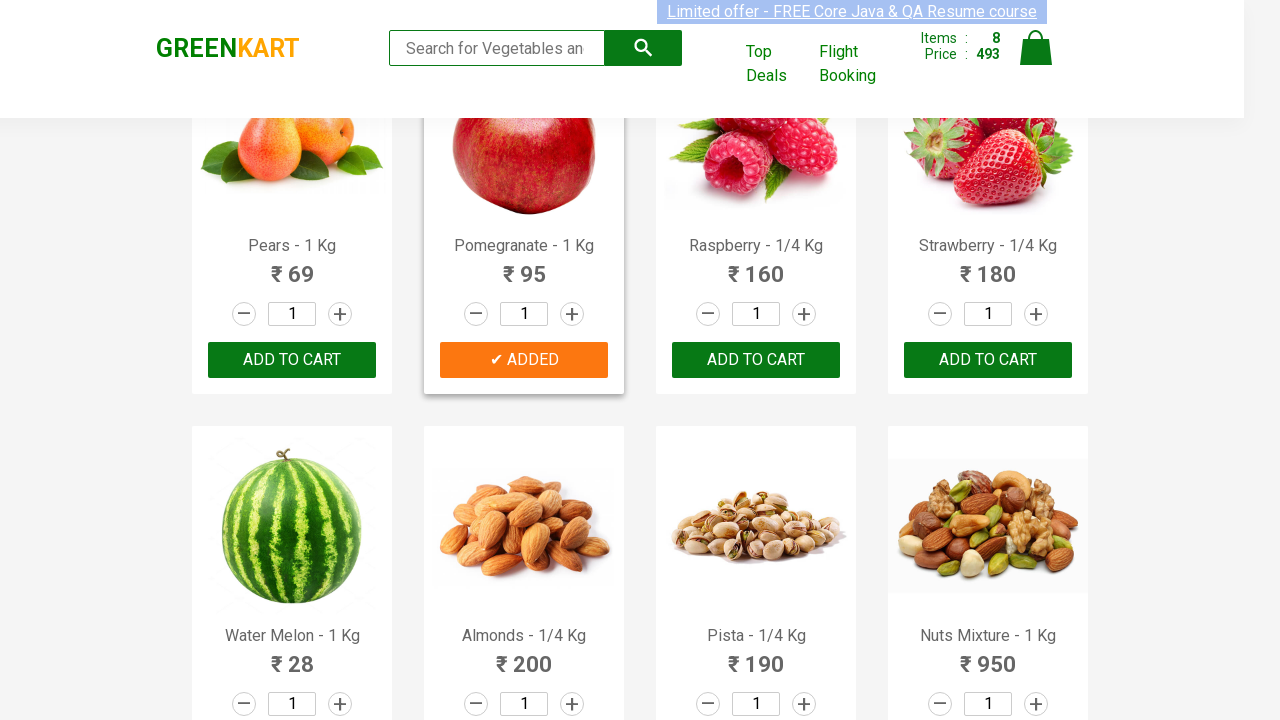